Tests confirm JavaScript alert by clicking the Confirm Alert button and dismissing it with Cancel

Starting URL: https://v1.training-support.net/selenium/javascript-alerts

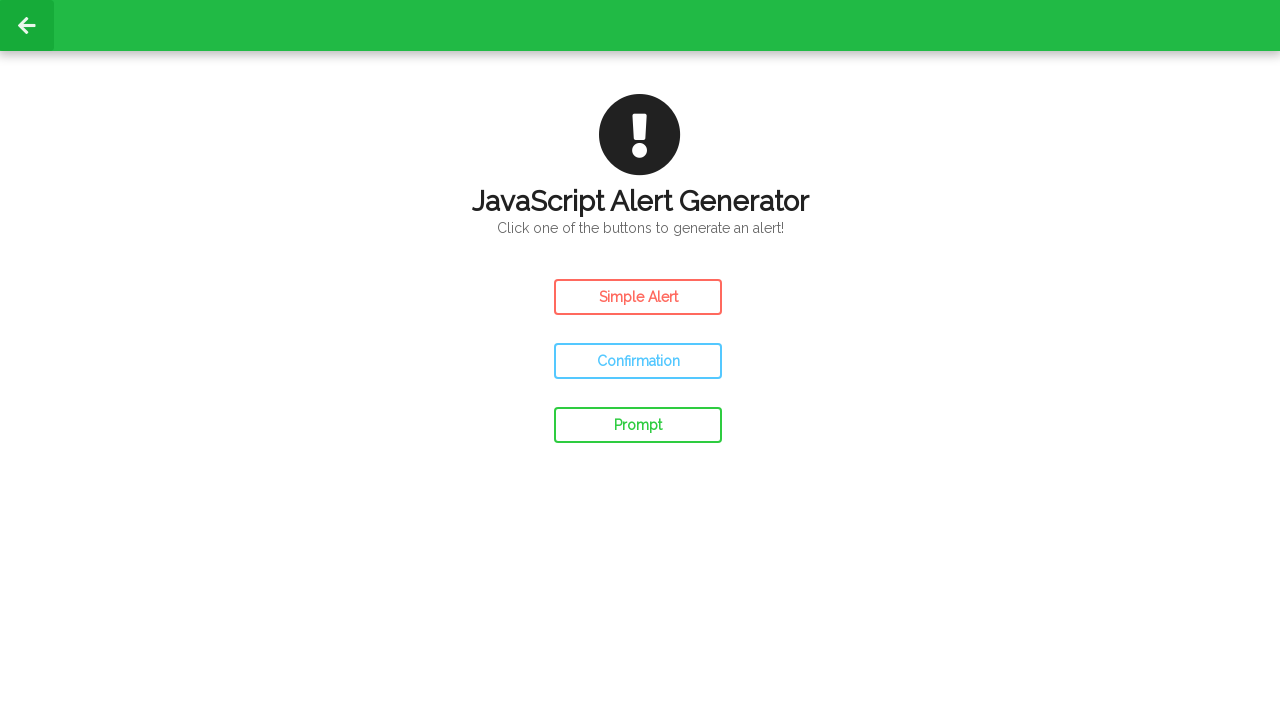

Set up dialog handler to dismiss confirm dialog
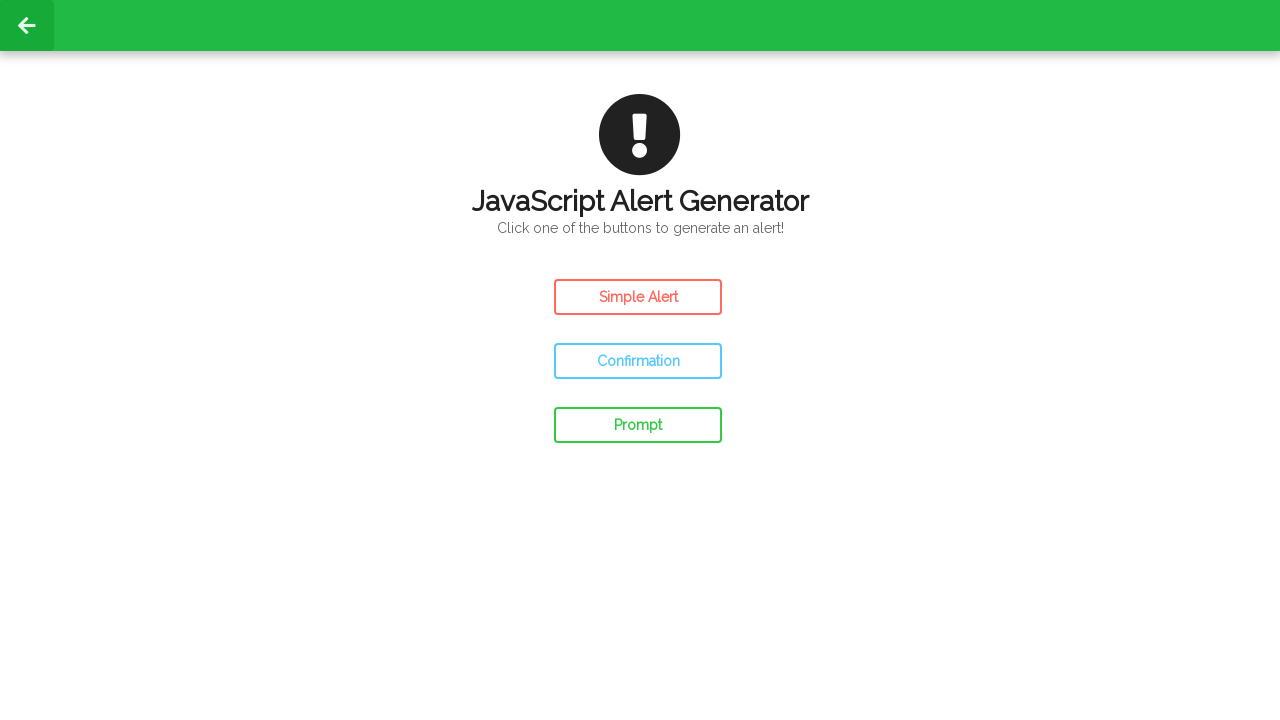

Clicked Confirm Alert button at (638, 361) on #confirm
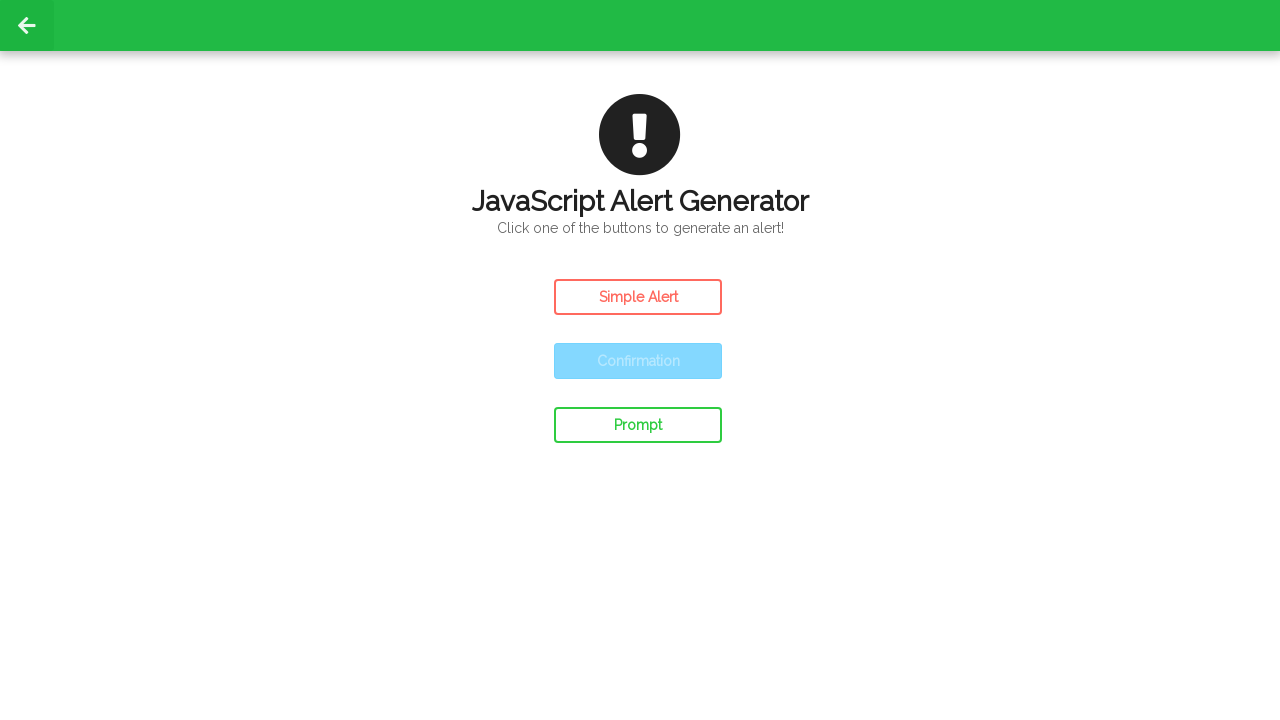

Waited for dialog to be dismissed with Cancel
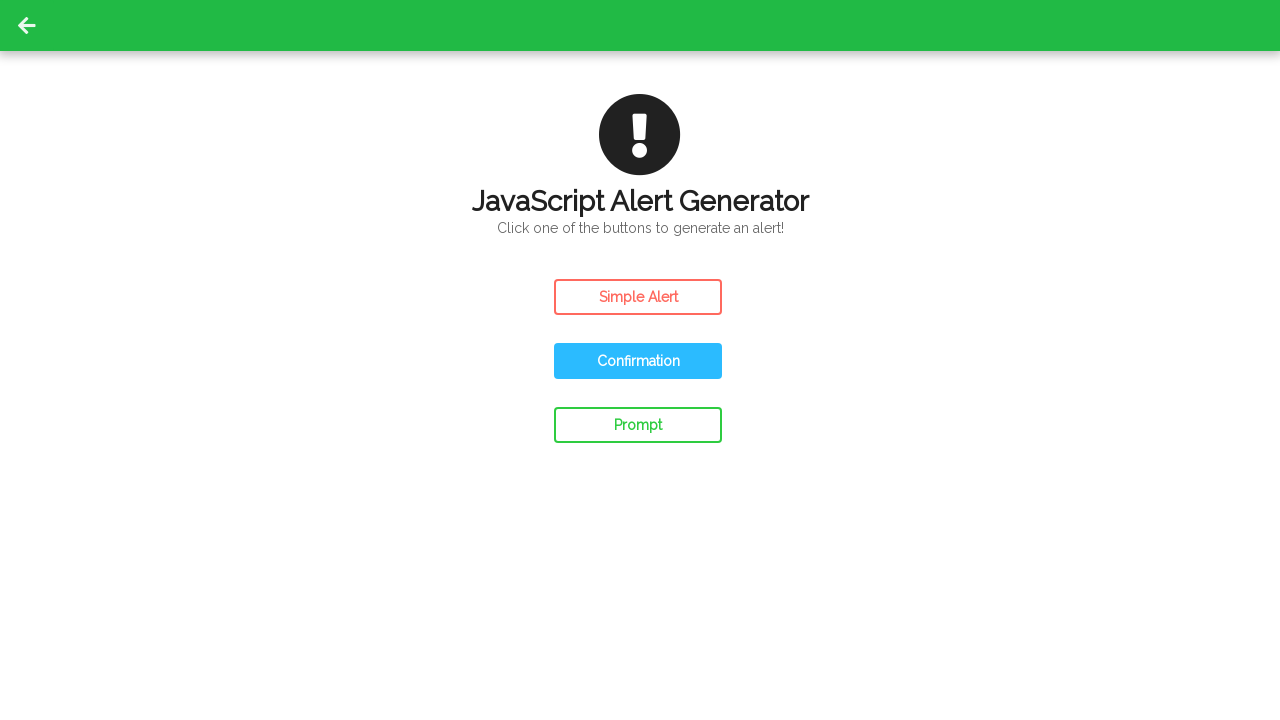

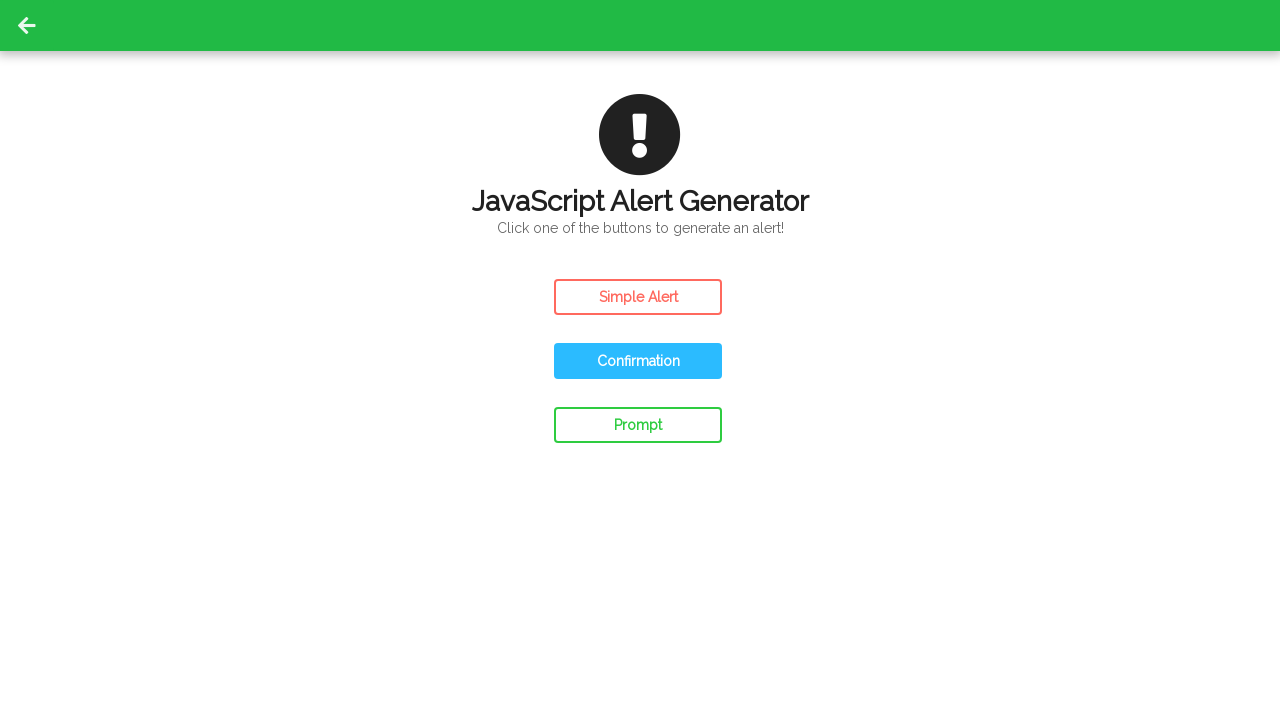